Navigates to a Stepik course page and retrieves the page title using JavaScript execution.

Starting URL: https://stepik.org/course/104774/promo

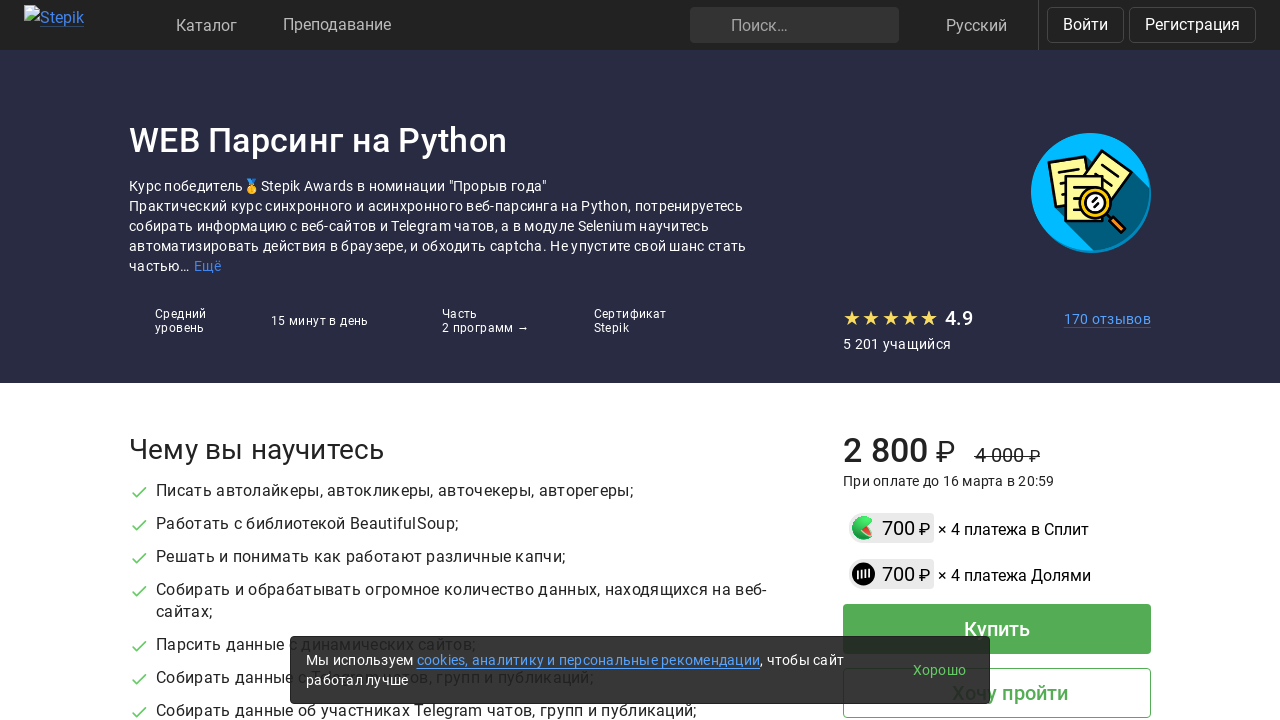

Navigated to Stepik course page at https://stepik.org/course/104774/promo
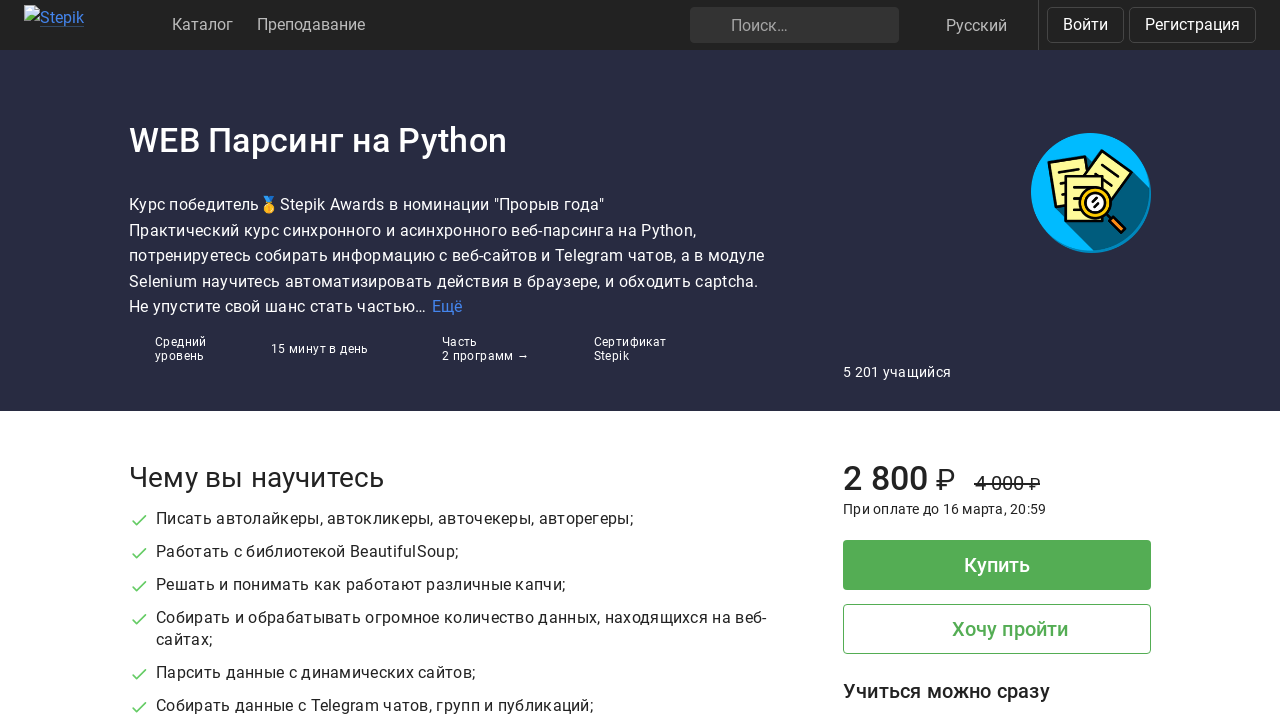

Page DOM content loaded
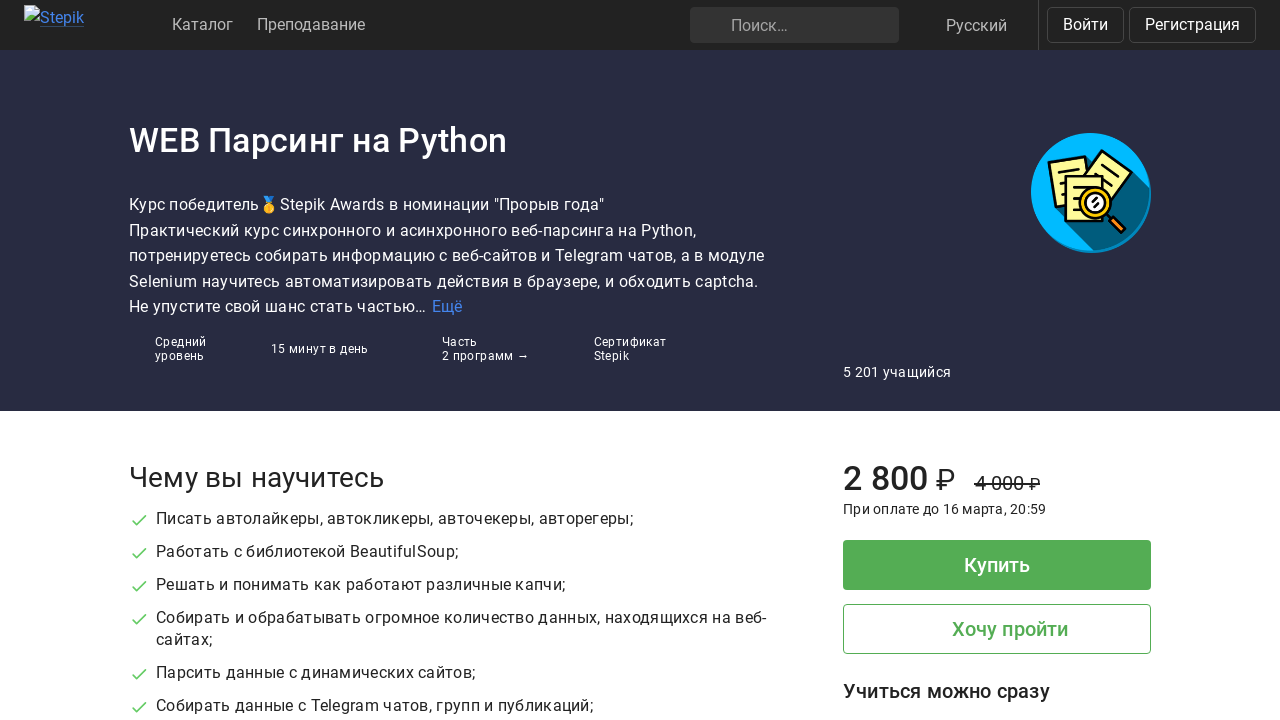

Retrieved page title: WEB Парсинг на Python — Stepik
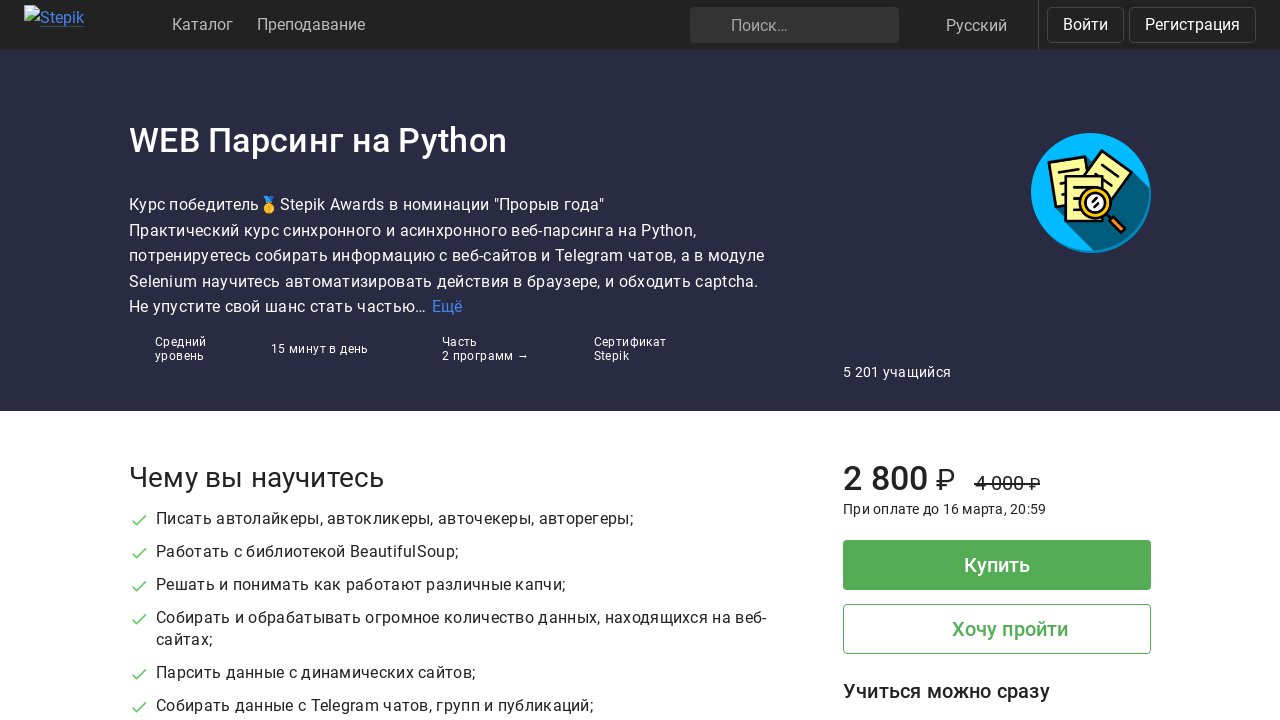

Printed page title to console: WEB Парсинг на Python — Stepik
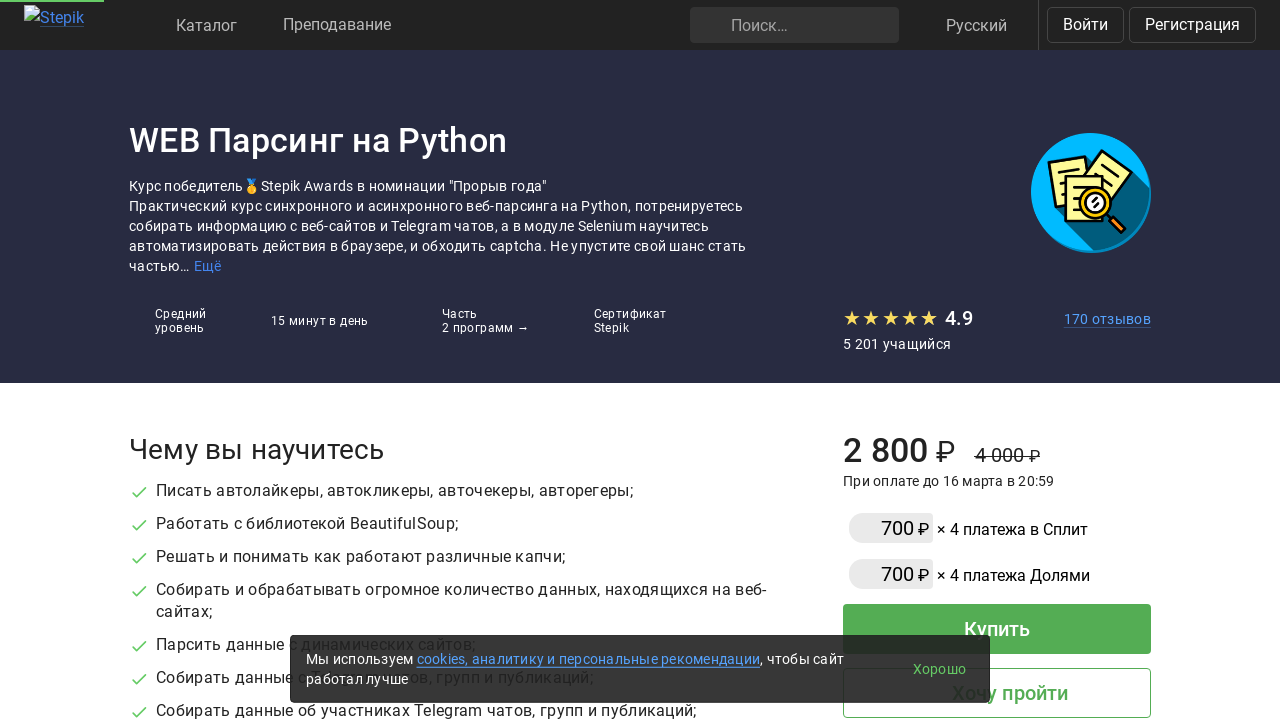

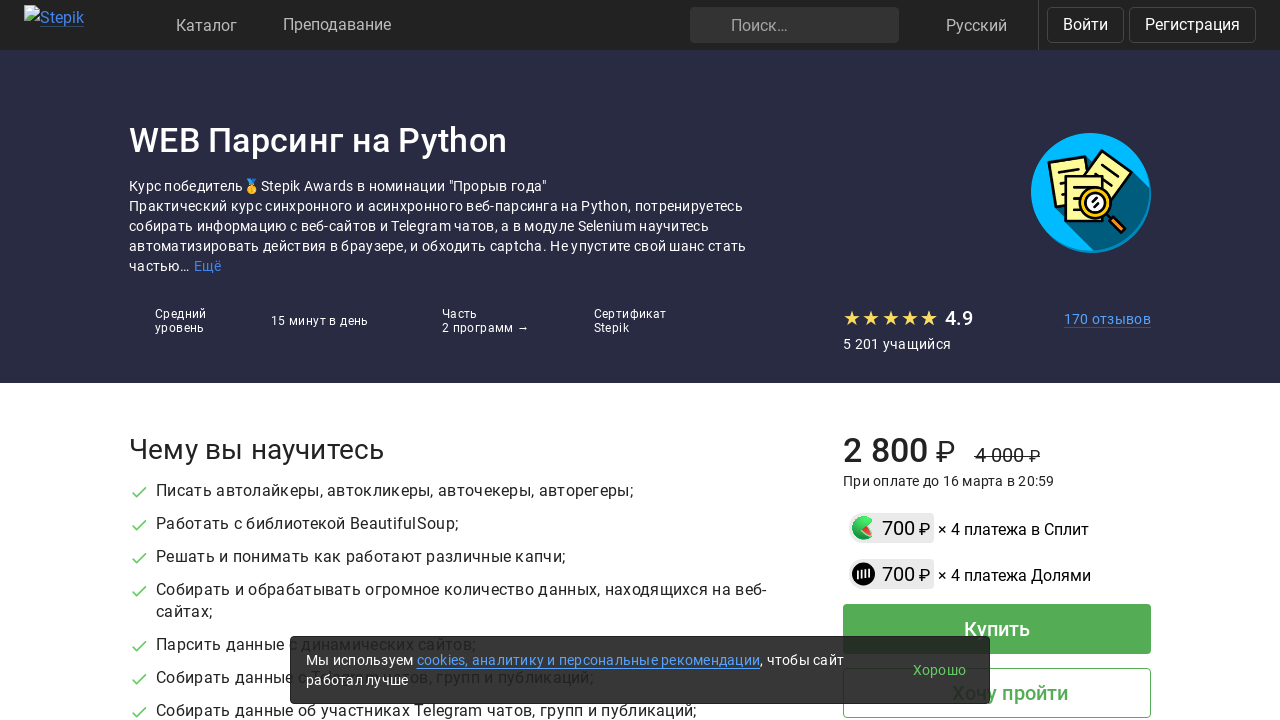